Tests checkbox functionality by checking and unchecking a checkbox element within an iframe on W3Schools tryit editor

Starting URL: https://www.w3schools.com/html/tryit.asp?filename=tryhtml_Checkbox

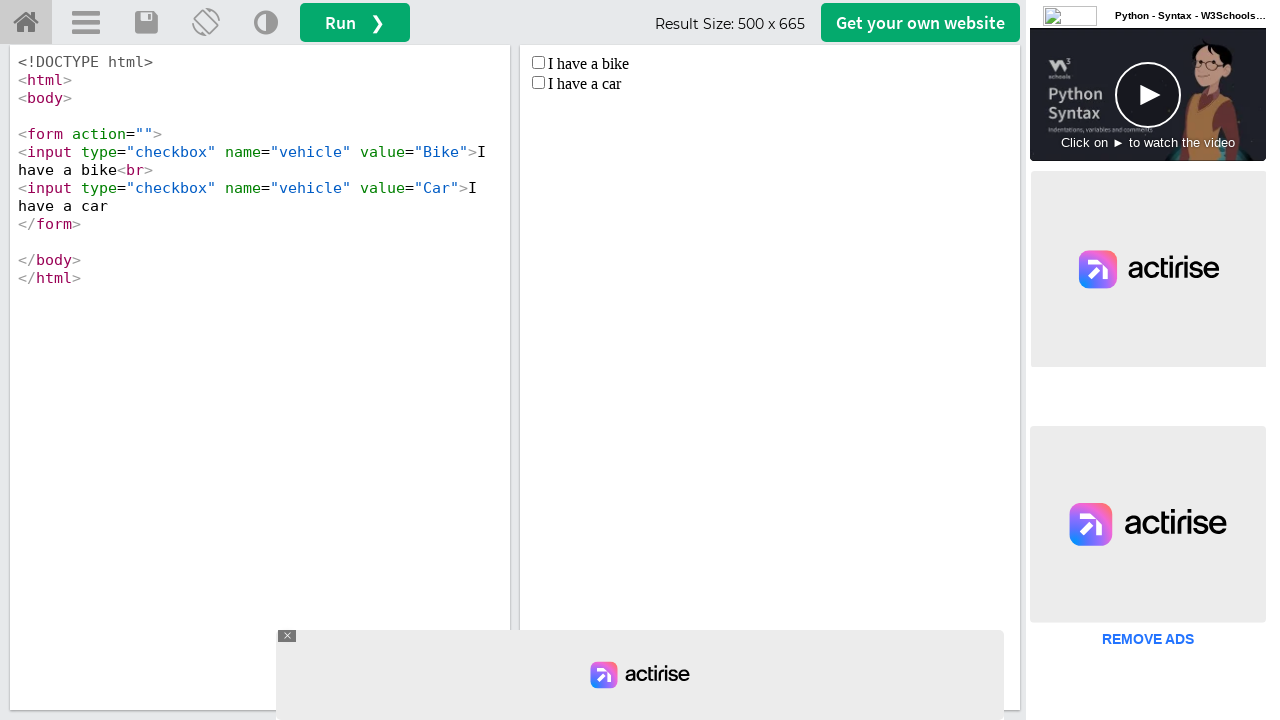

Switched to iframeResult frame
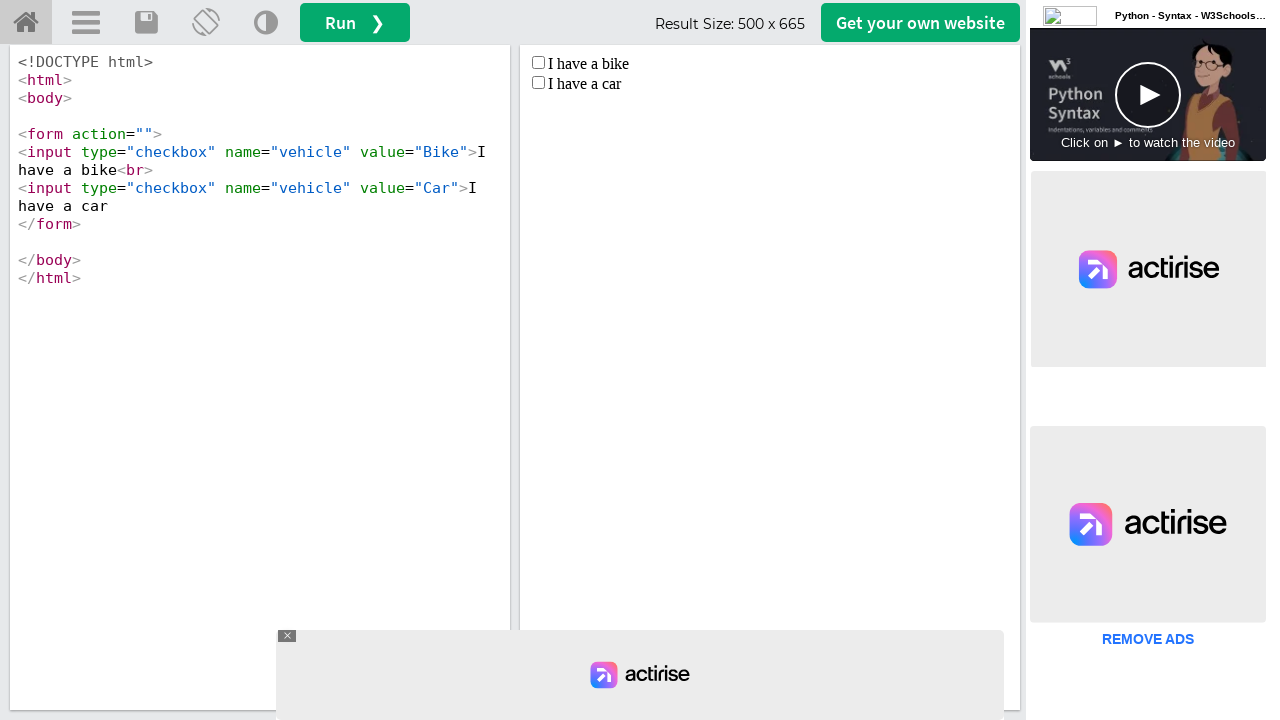

Located checkbox element using XPath
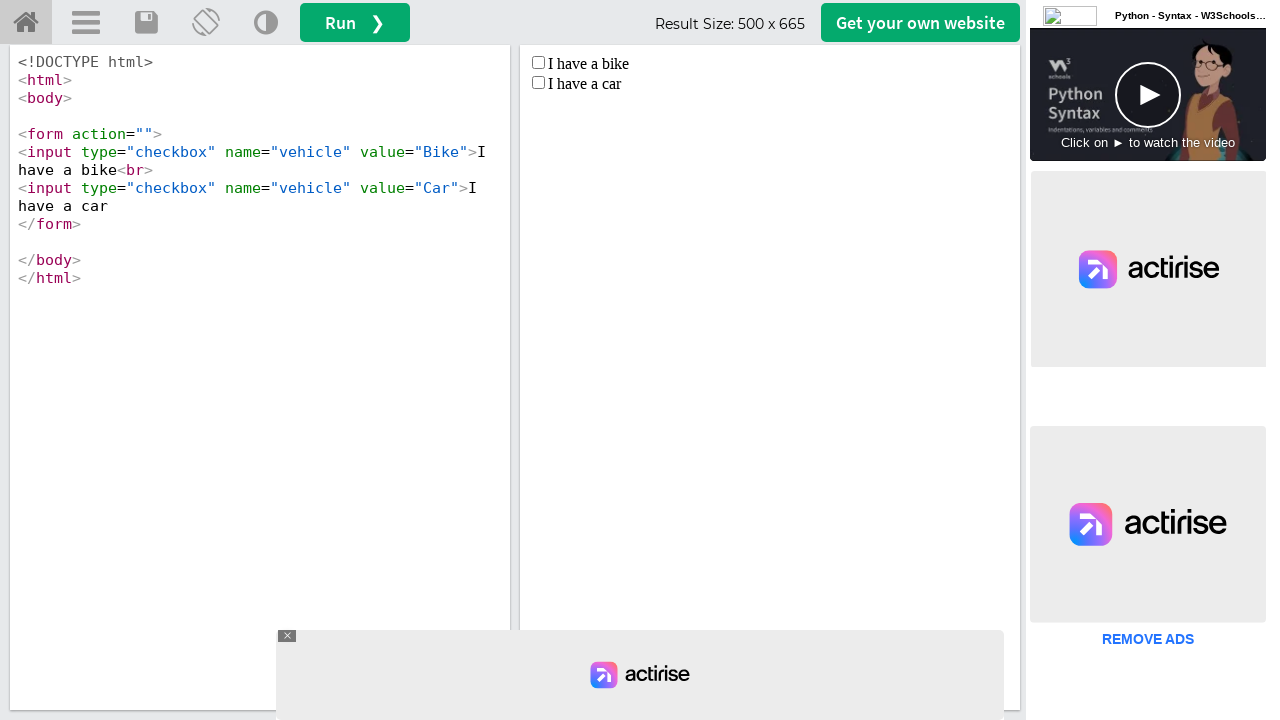

Checked the checkbox at (538, 82) on xpath=/html/body/form/input[2]
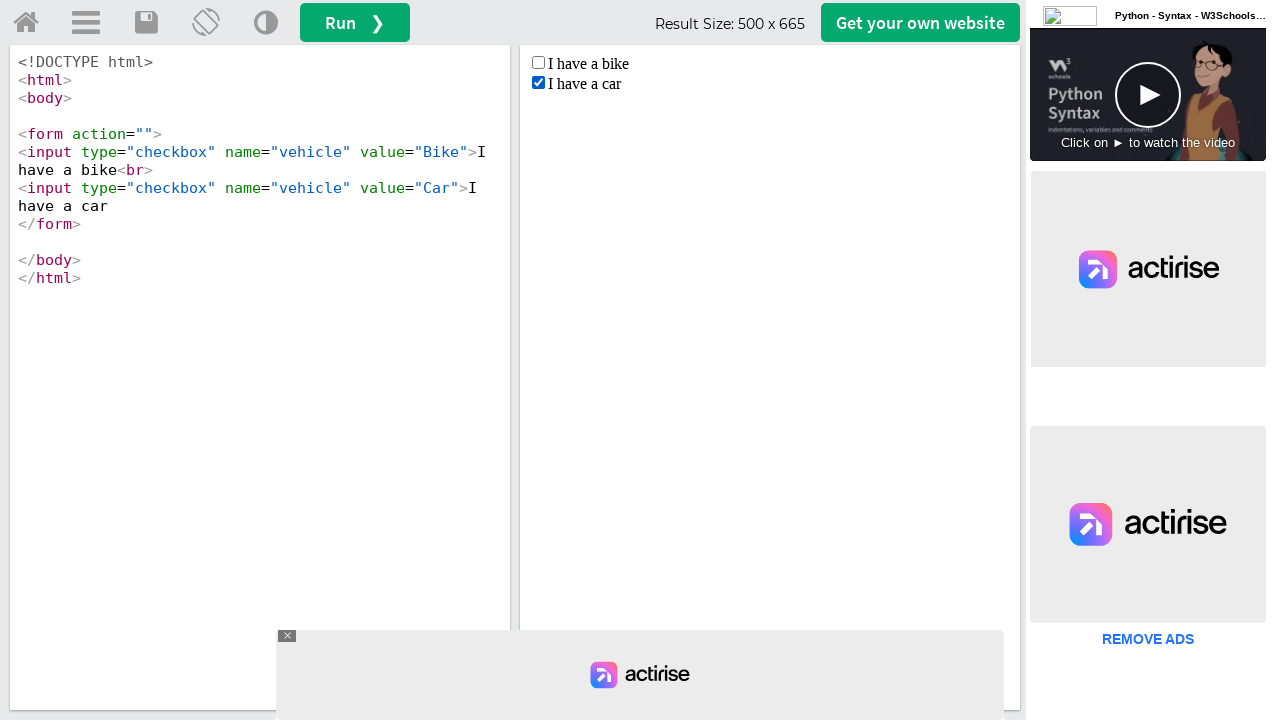

Verified checkbox is checked
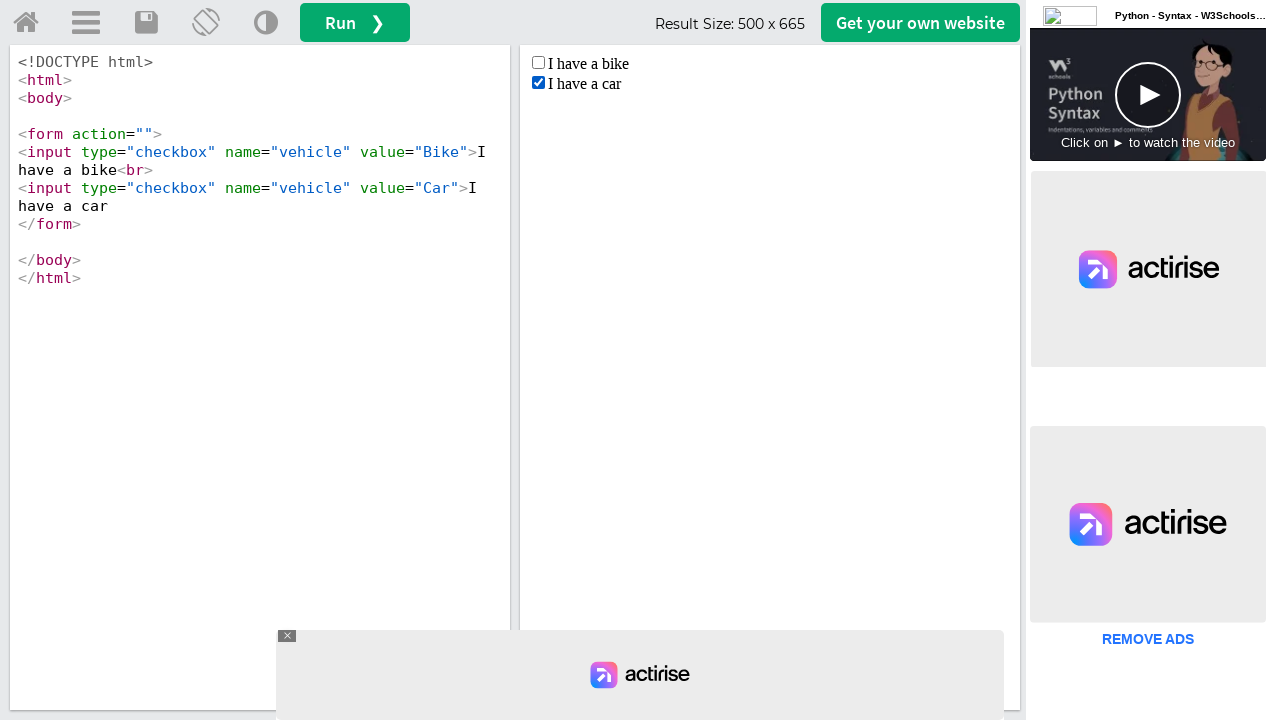

Unchecked the checkbox at (538, 82) on xpath=/html/body/form/input[2]
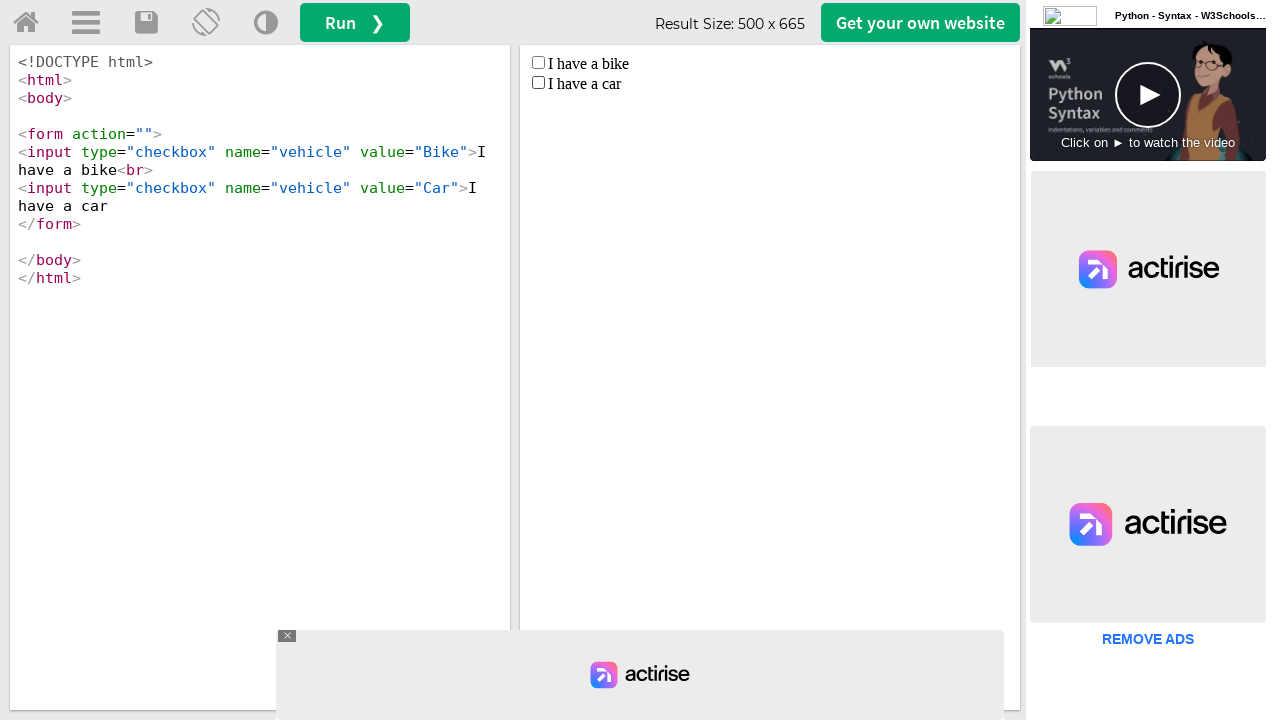

Verified checkbox is unchecked
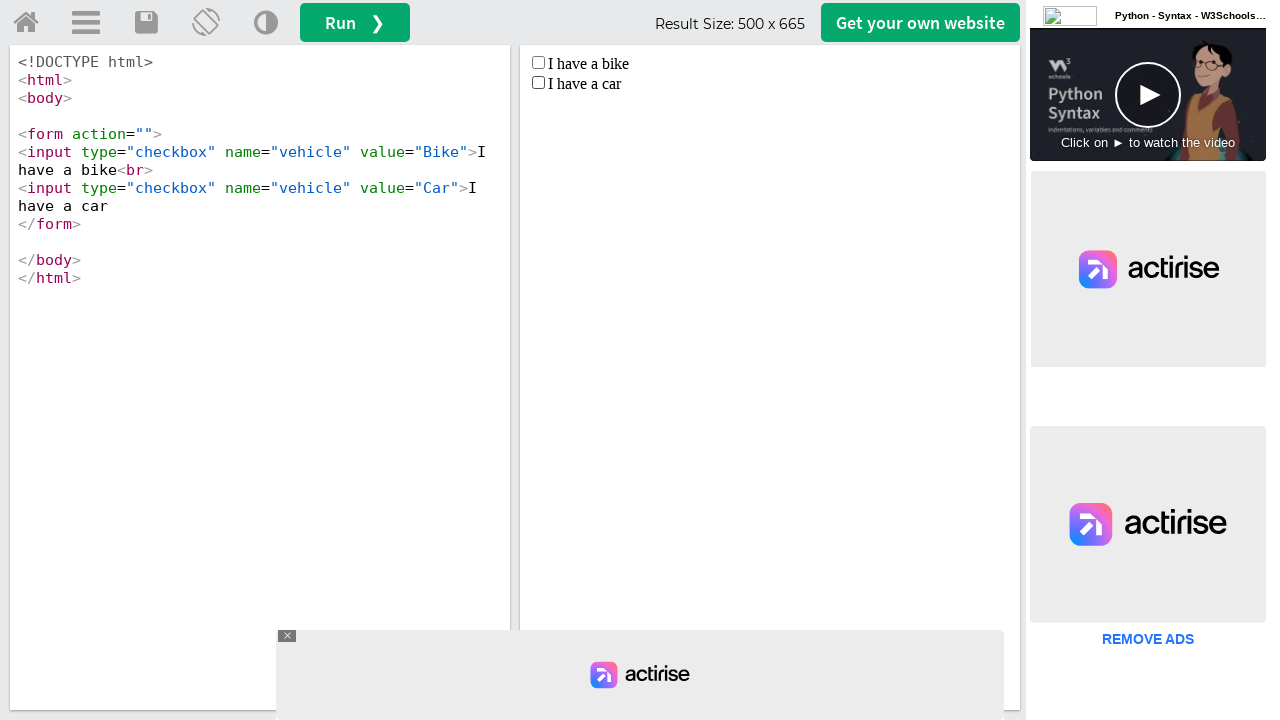

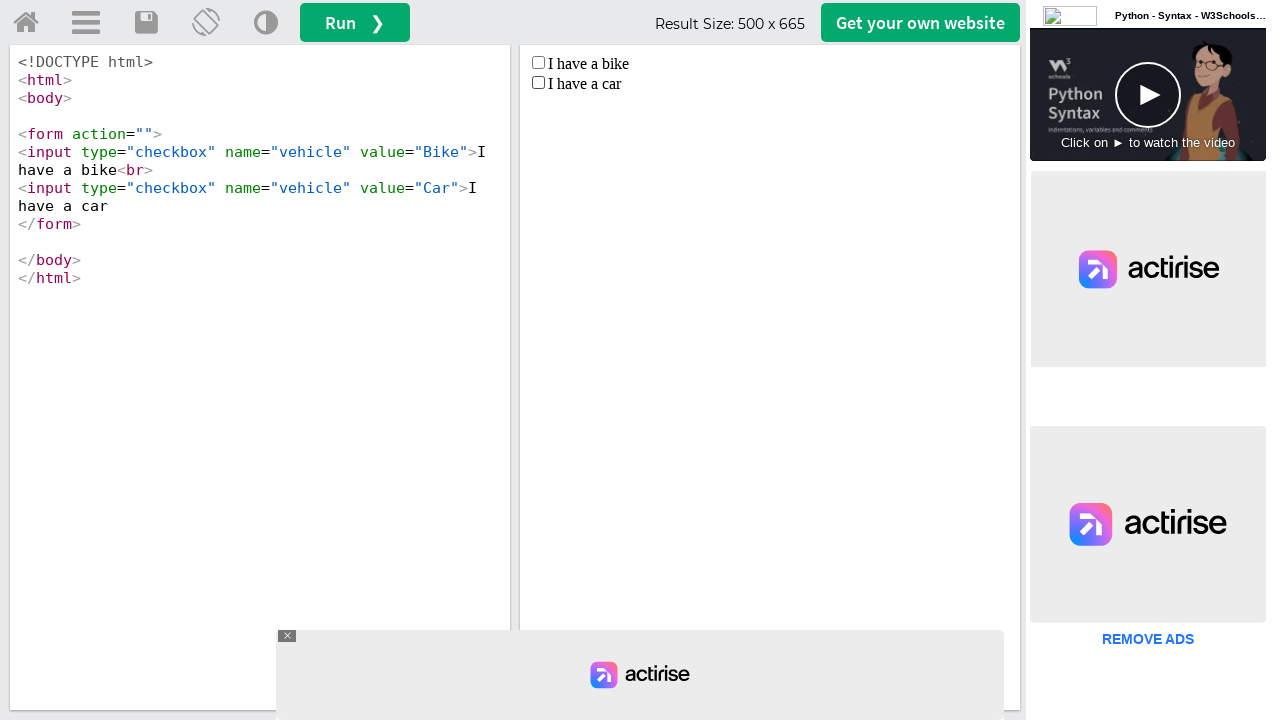